Tests clicking a disappearing button element on a wait demonstration page

Starting URL: https://web-locators-static-site-qa.vercel.app/Wait%20onTime

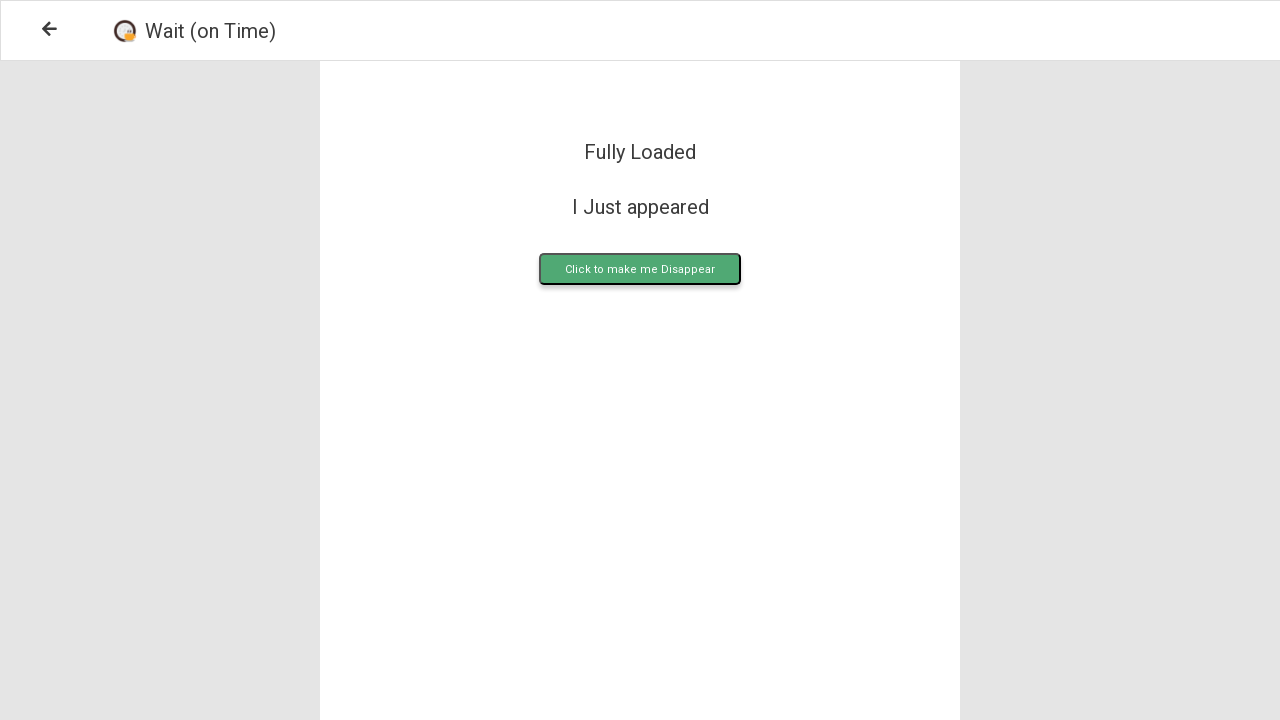

Clicked the 'Click to make me Disappear' button at (640, 269) on .upload
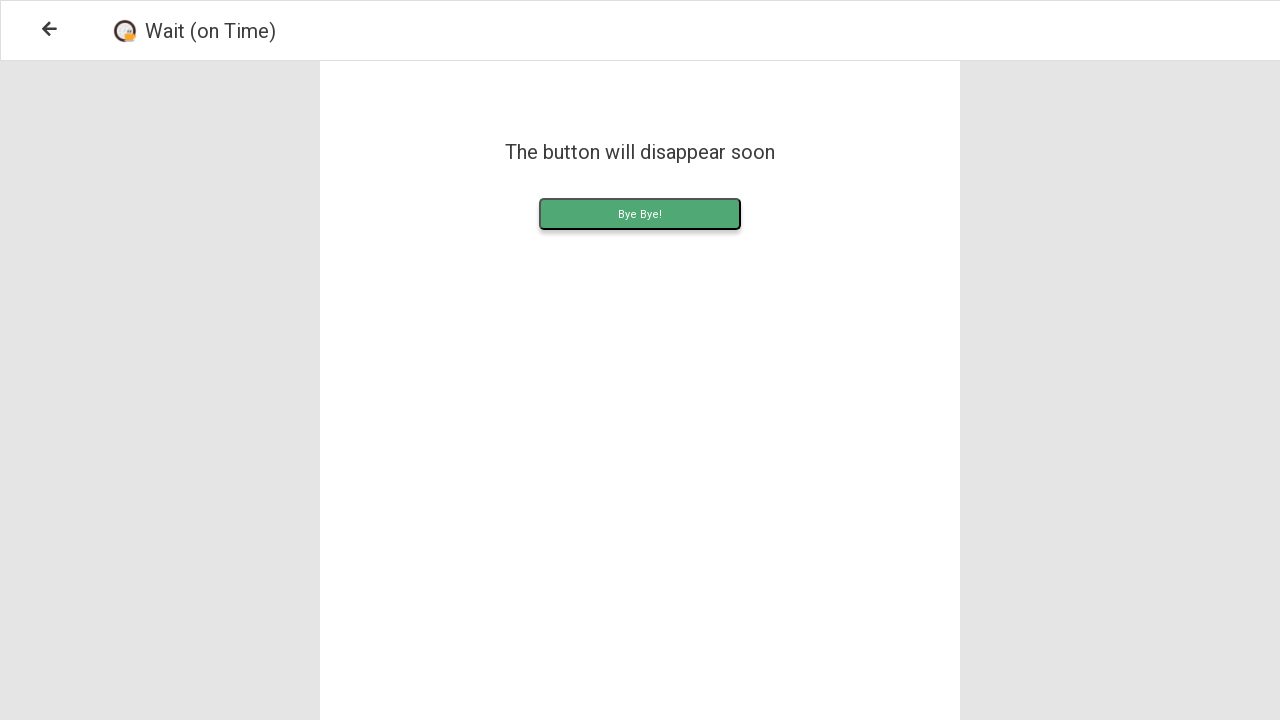

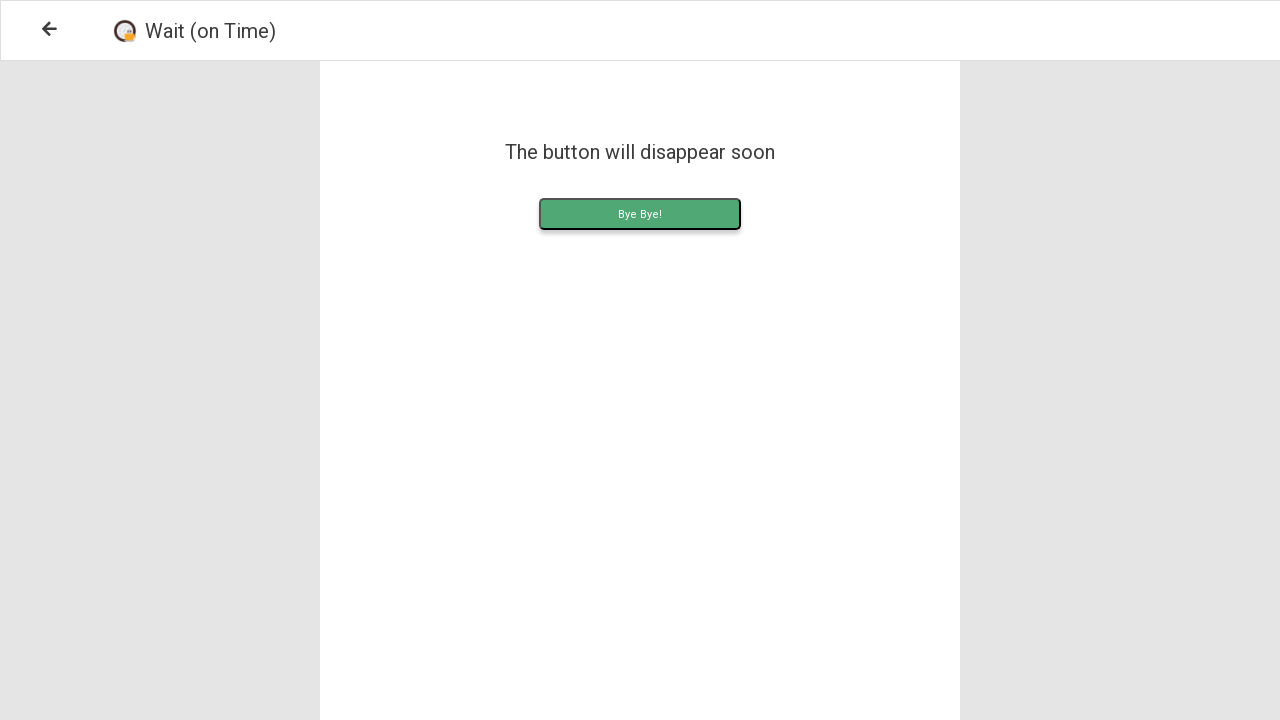